Tests marking individual items as complete by creating two items and checking their checkboxes.

Starting URL: https://demo.playwright.dev/todomvc

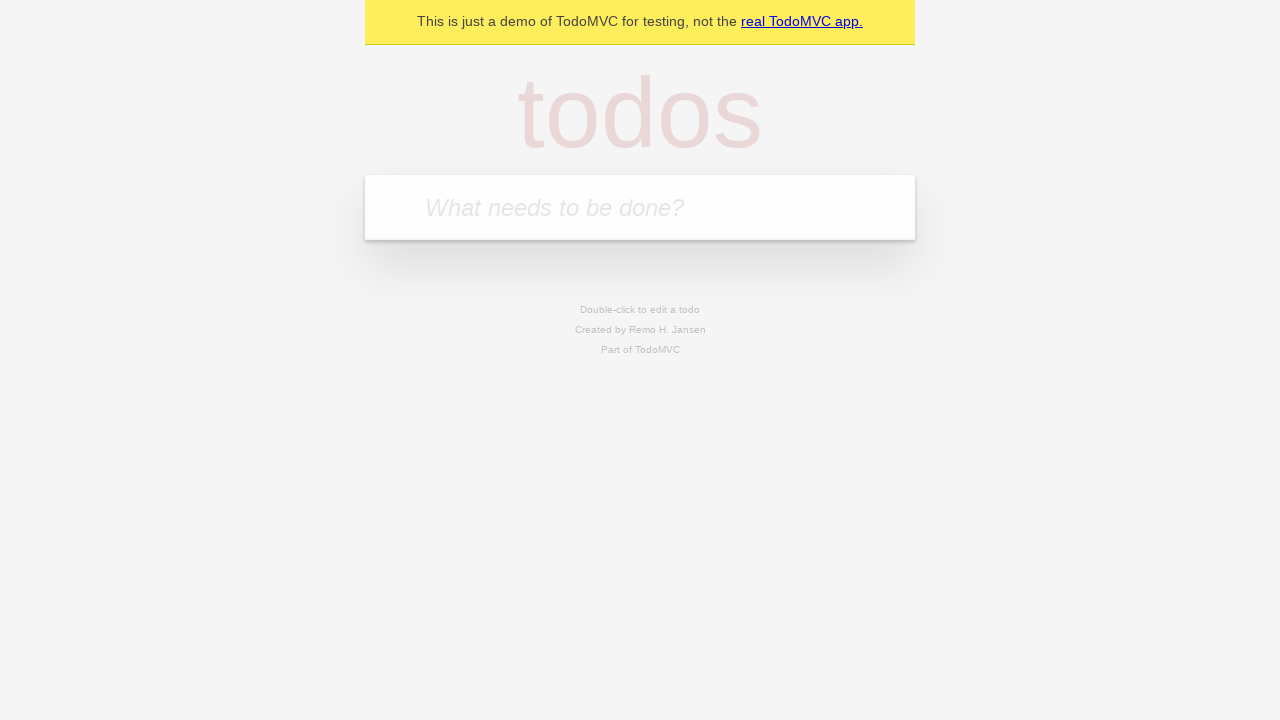

Filled todo input with 'buy some cheese' on internal:attr=[placeholder="What needs to be done?"i]
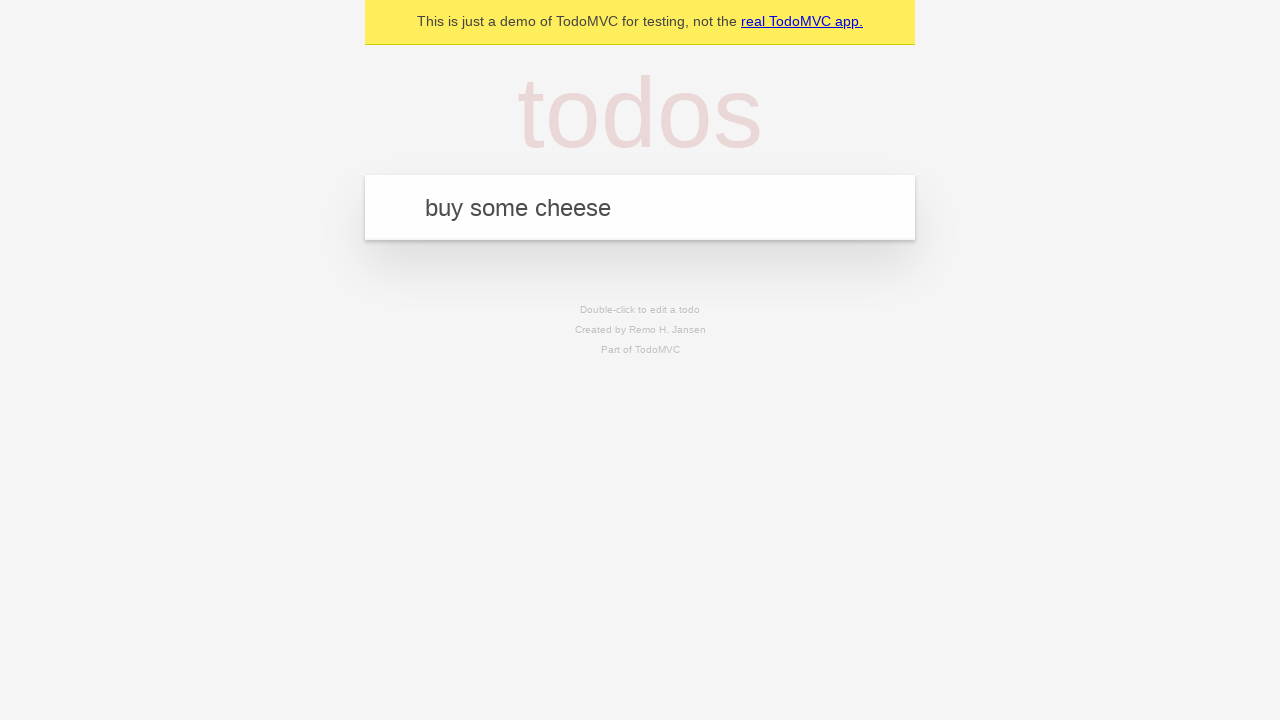

Pressed Enter to create first todo item on internal:attr=[placeholder="What needs to be done?"i]
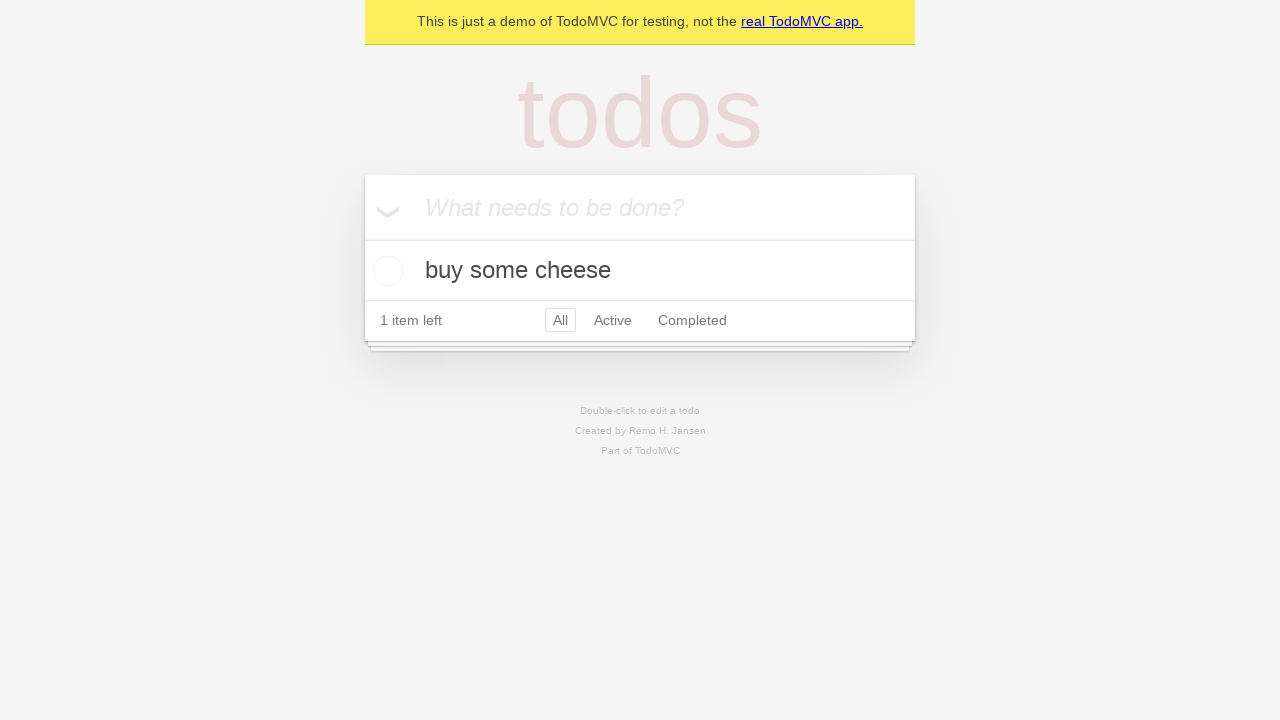

Filled todo input with 'feed the cat' on internal:attr=[placeholder="What needs to be done?"i]
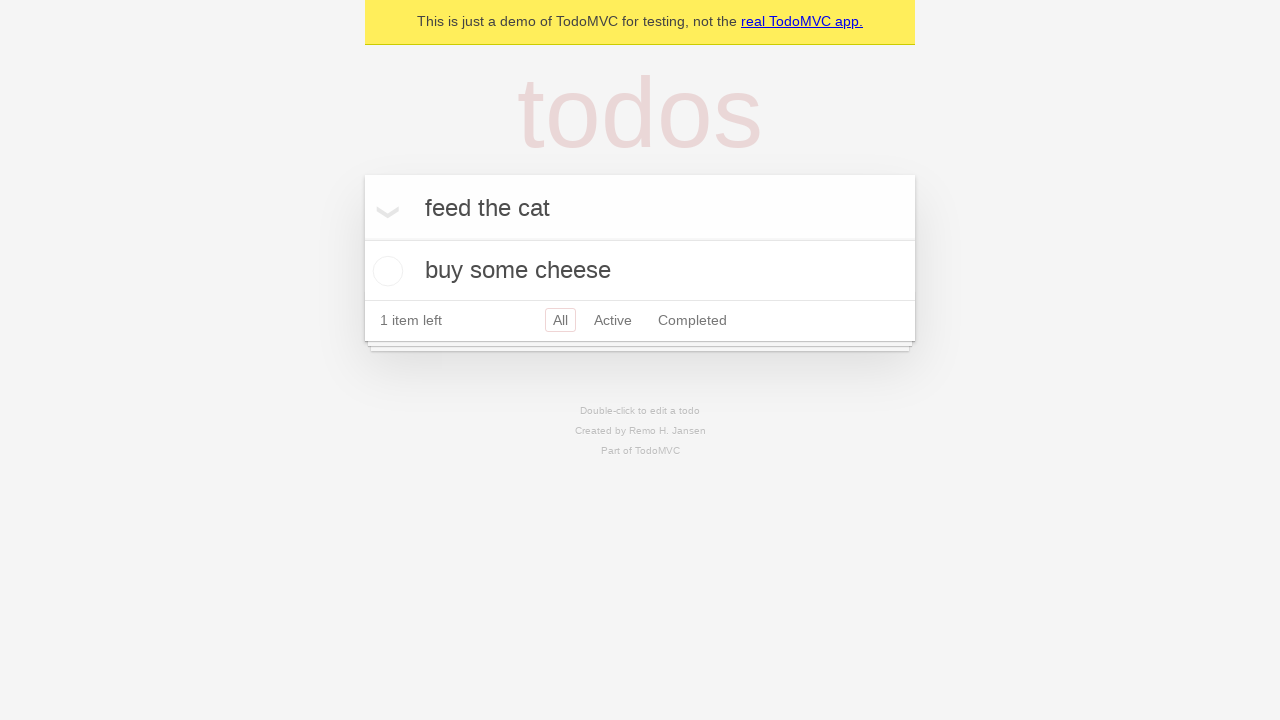

Pressed Enter to create second todo item on internal:attr=[placeholder="What needs to be done?"i]
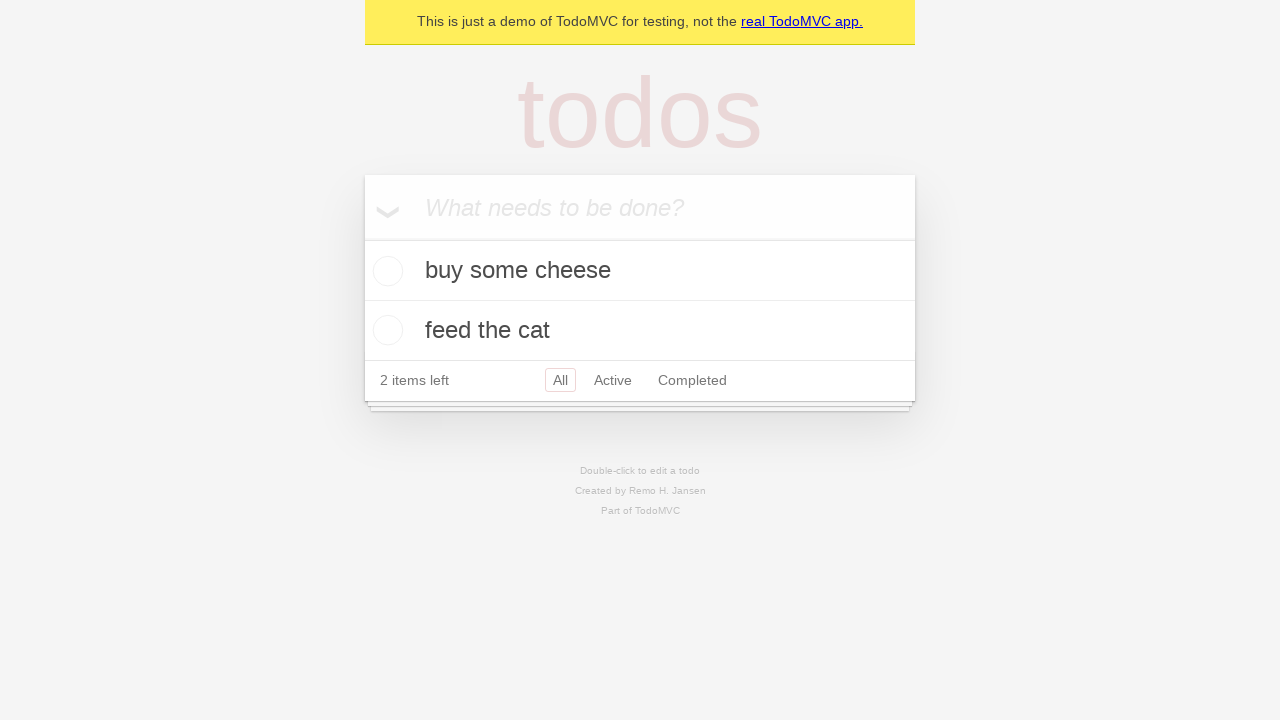

Checked checkbox for first todo item 'buy some cheese' at (385, 271) on internal:testid=[data-testid="todo-item"s] >> nth=0 >> internal:role=checkbox
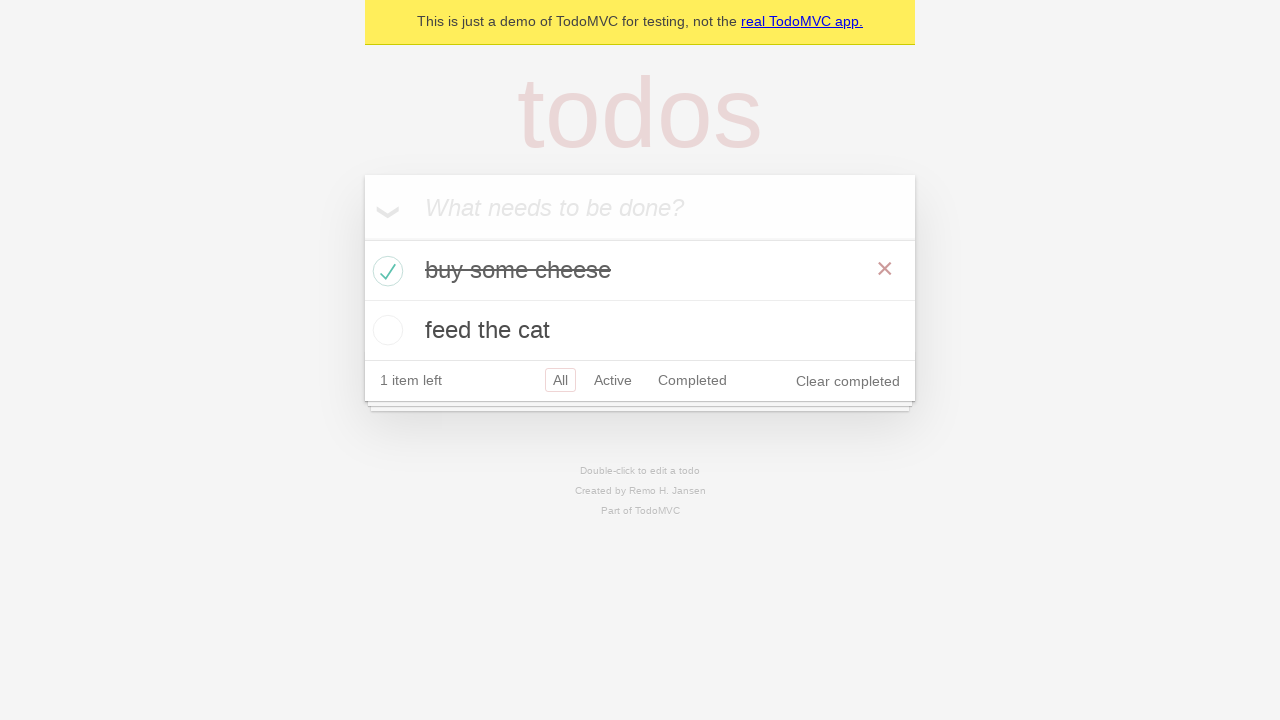

Checked checkbox for second todo item 'feed the cat' at (385, 330) on internal:testid=[data-testid="todo-item"s] >> nth=1 >> internal:role=checkbox
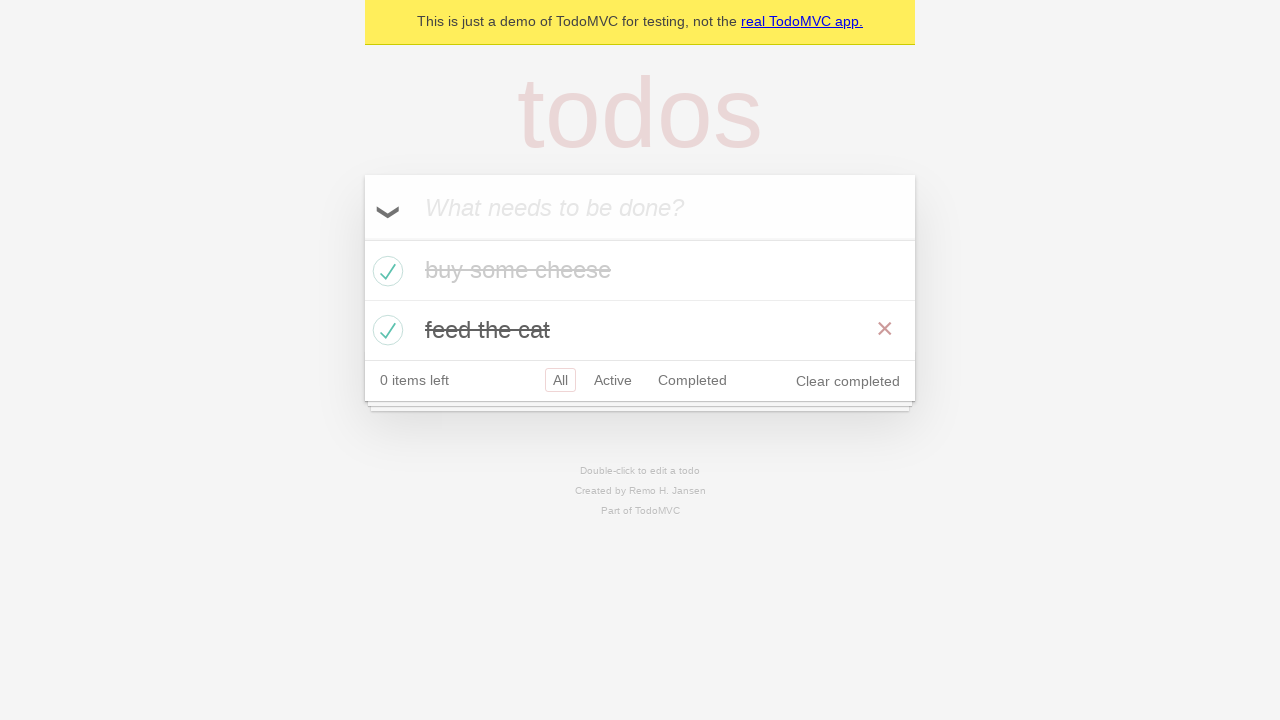

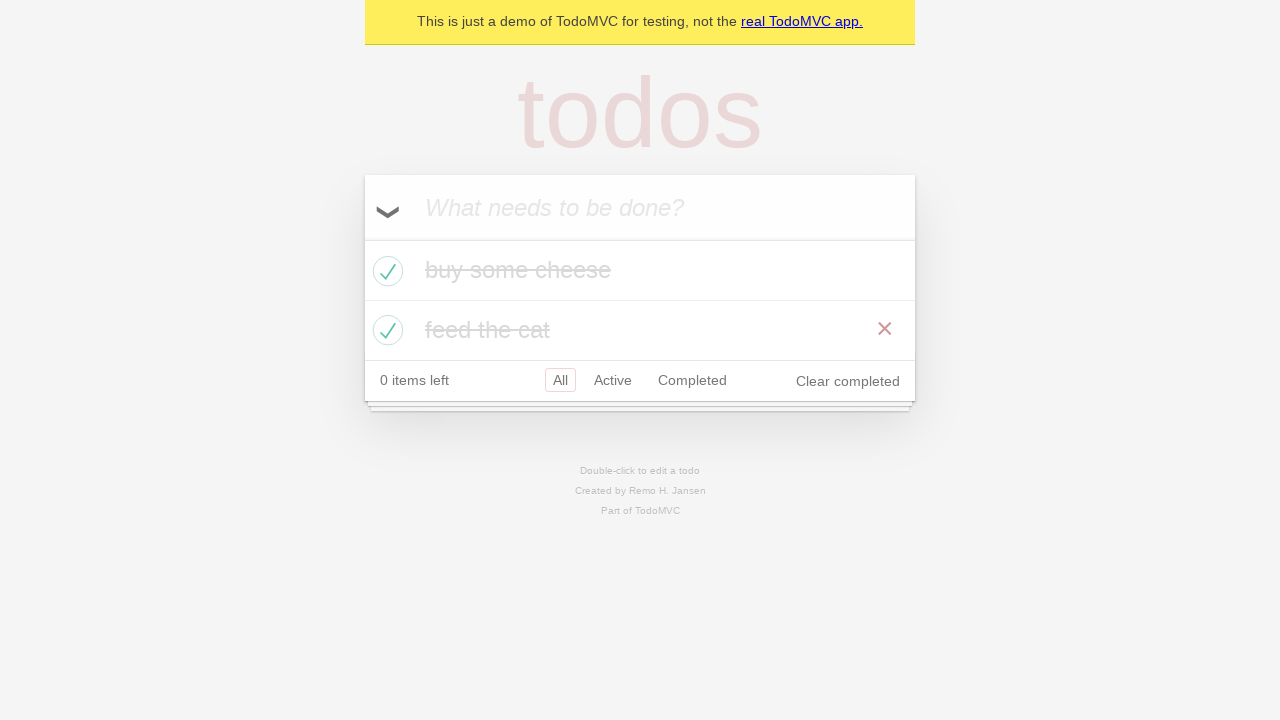